Tests confirm box functionality by clicking a button to trigger an alert, randomly selecting OK or Cancel, and verifying the result is displayed

Starting URL: https://demoqa.com/alerts

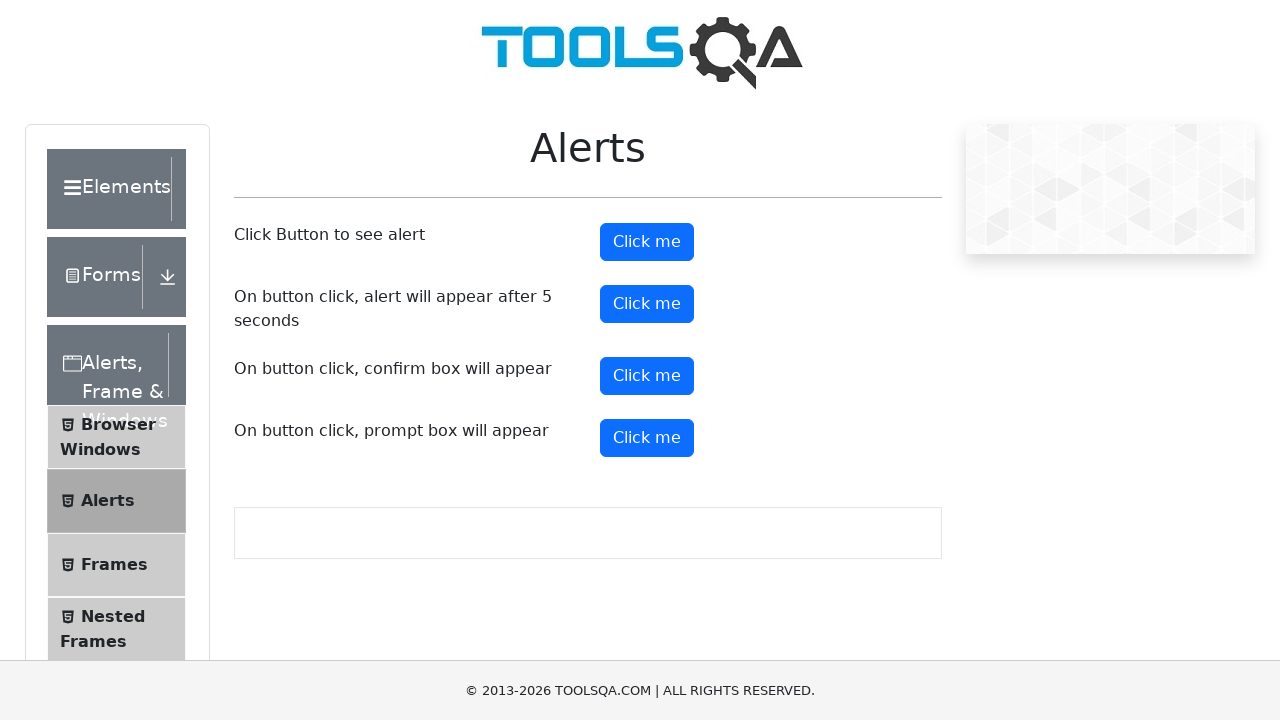

Clicked confirm button to trigger confirm box at (647, 376) on #confirmButton
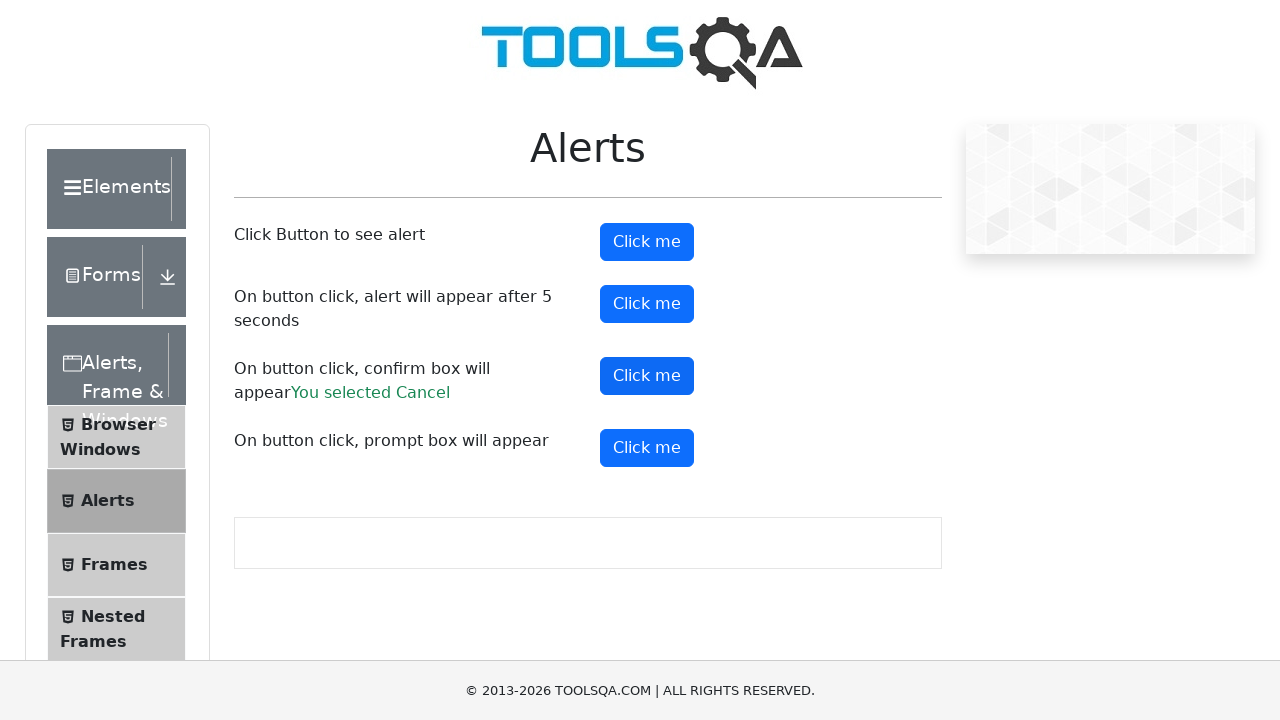

Set up dialog handler to dismiss confirm box
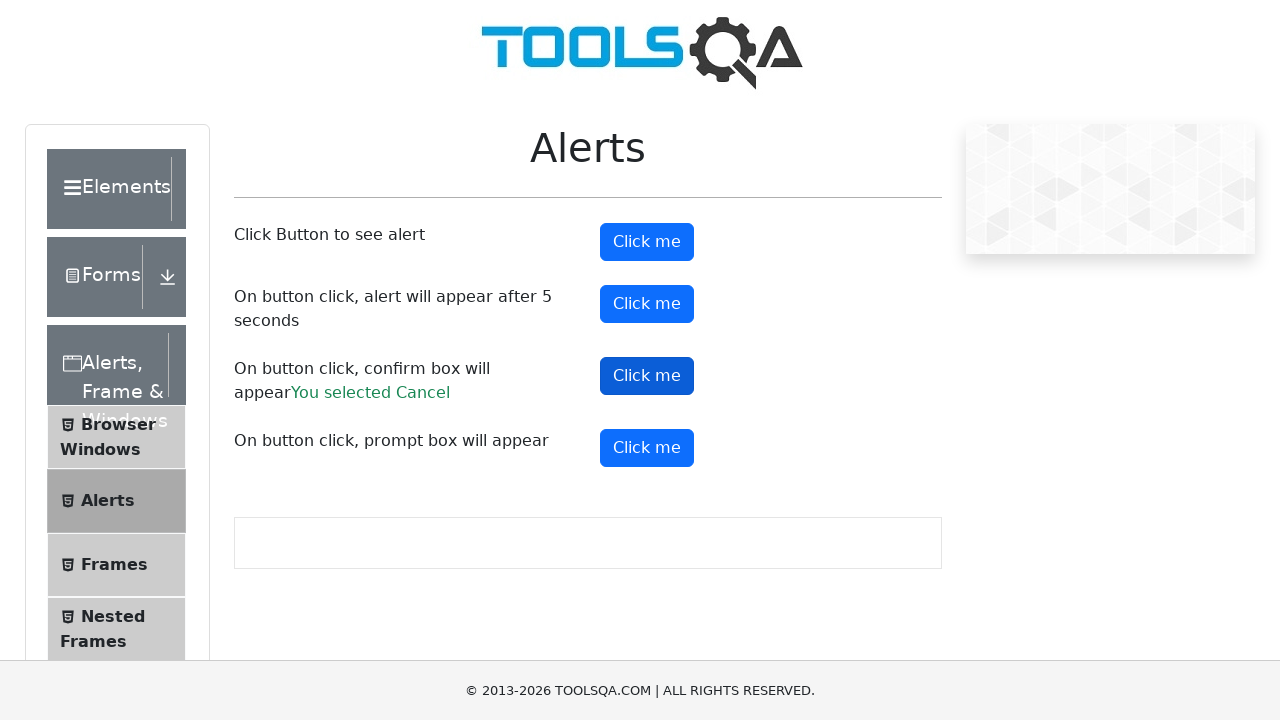

Clicked confirm button again to trigger dialog with handler active at (647, 376) on #confirmButton
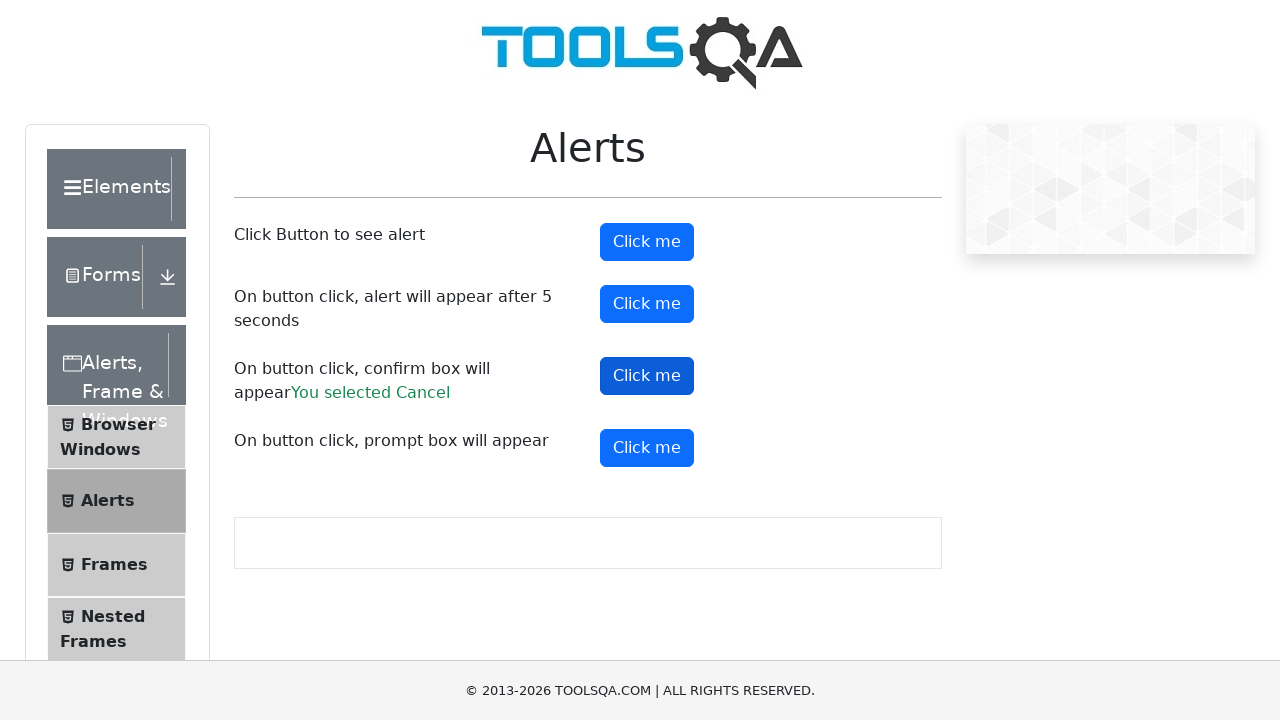

Confirm result element appeared
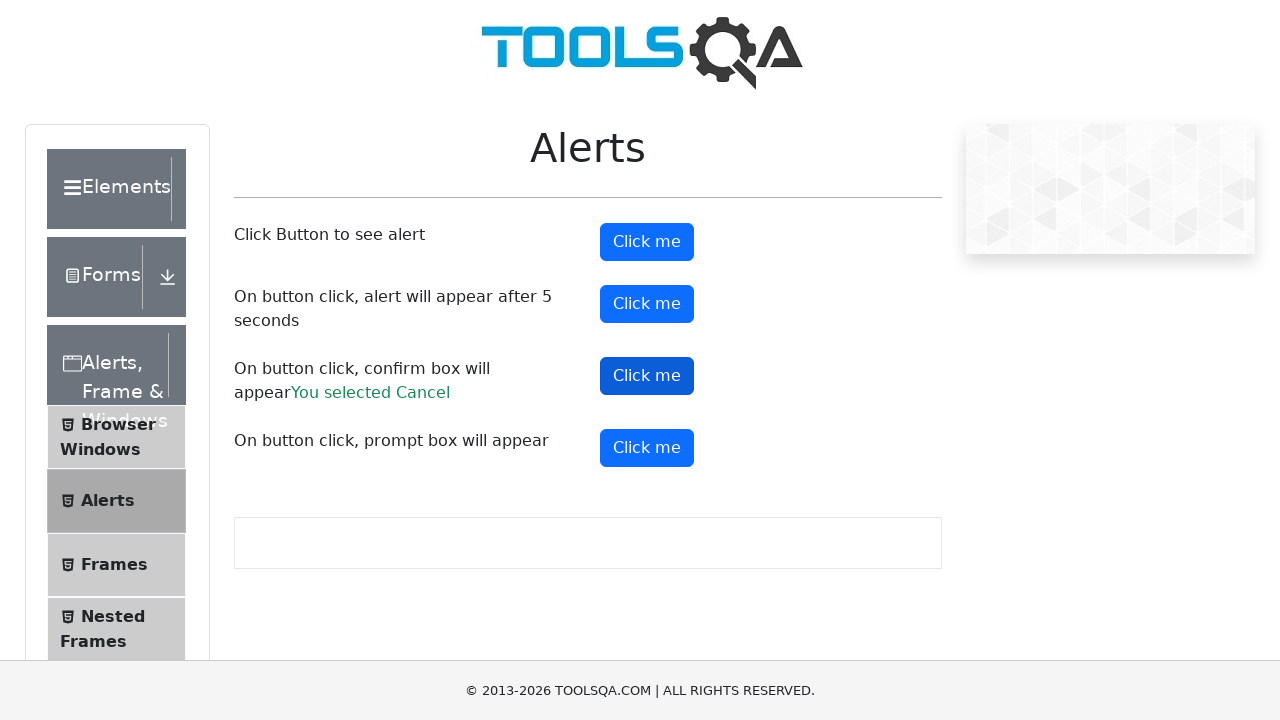

Retrieved result text: 'you selected cancel'
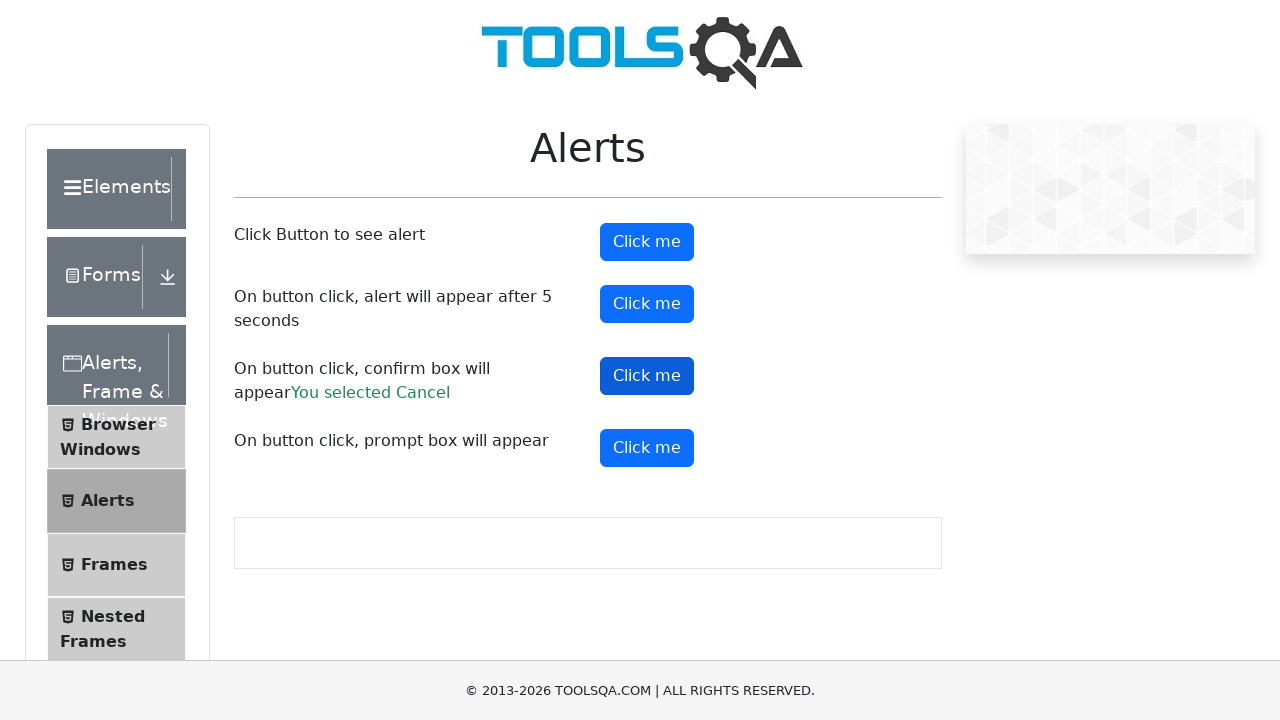

Verified result text matches expected confirm box response
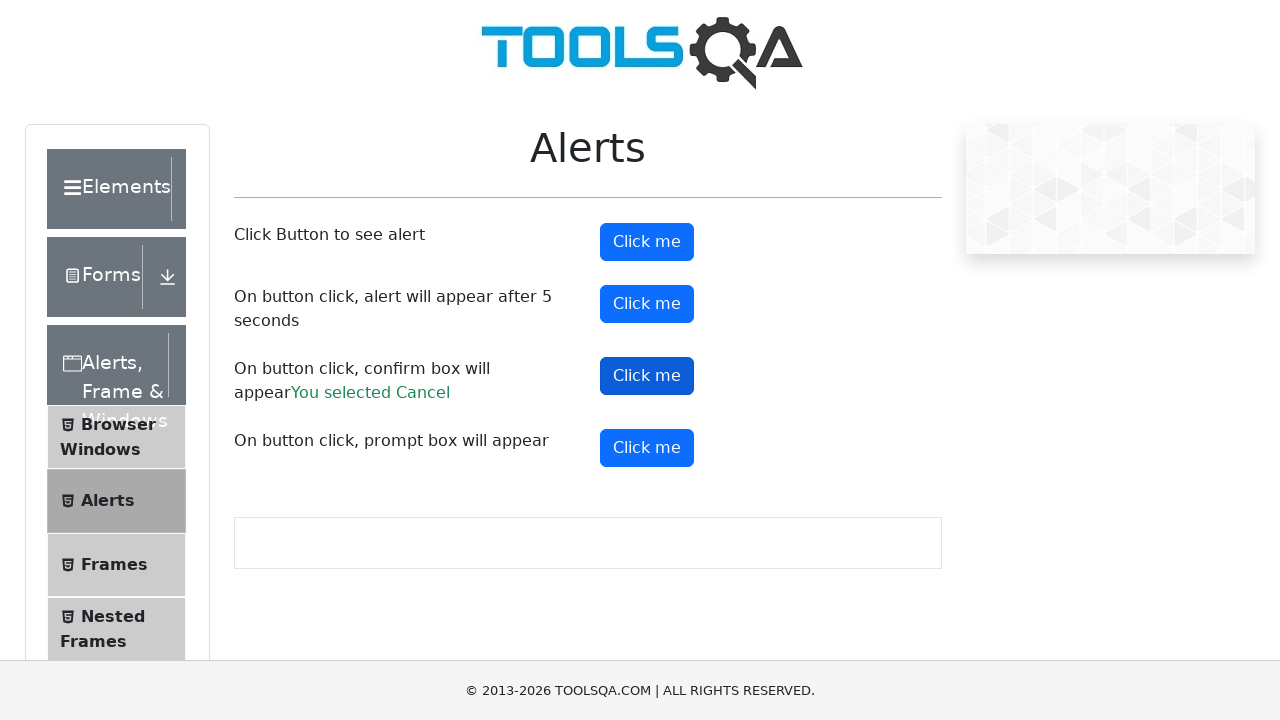

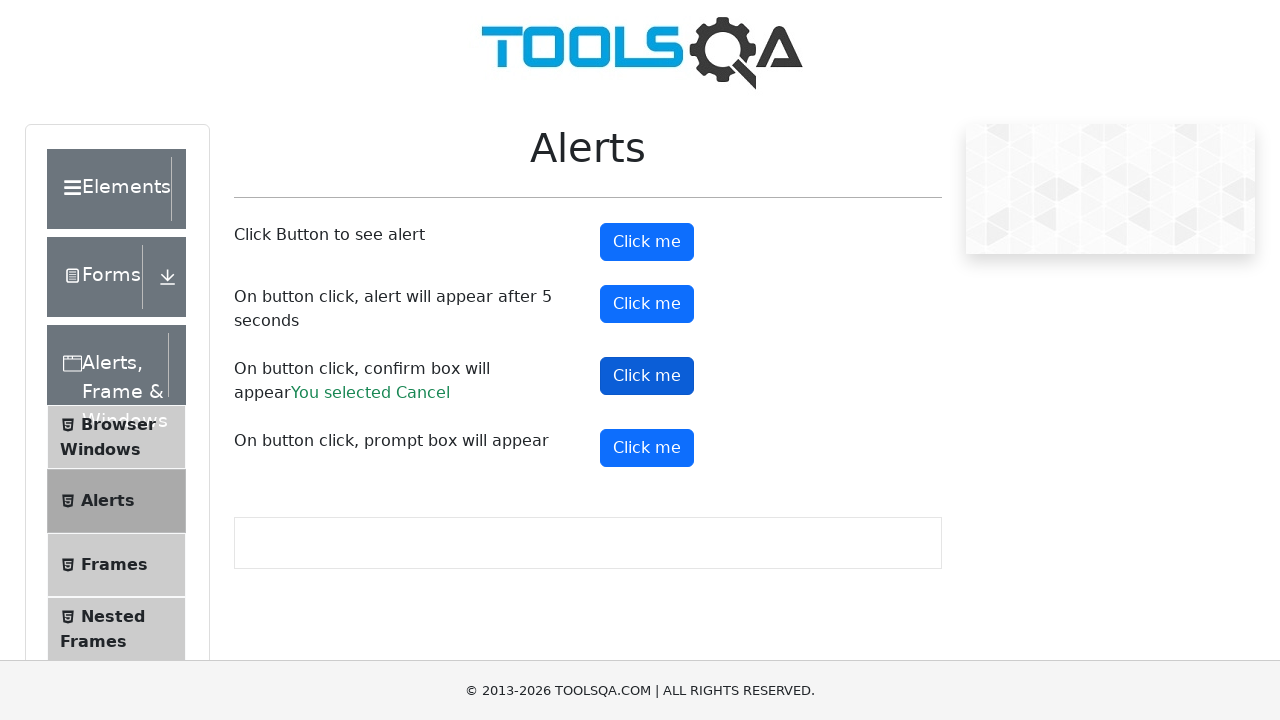